Tests deleting a record from the web table

Starting URL: https://demoqa.com/elements

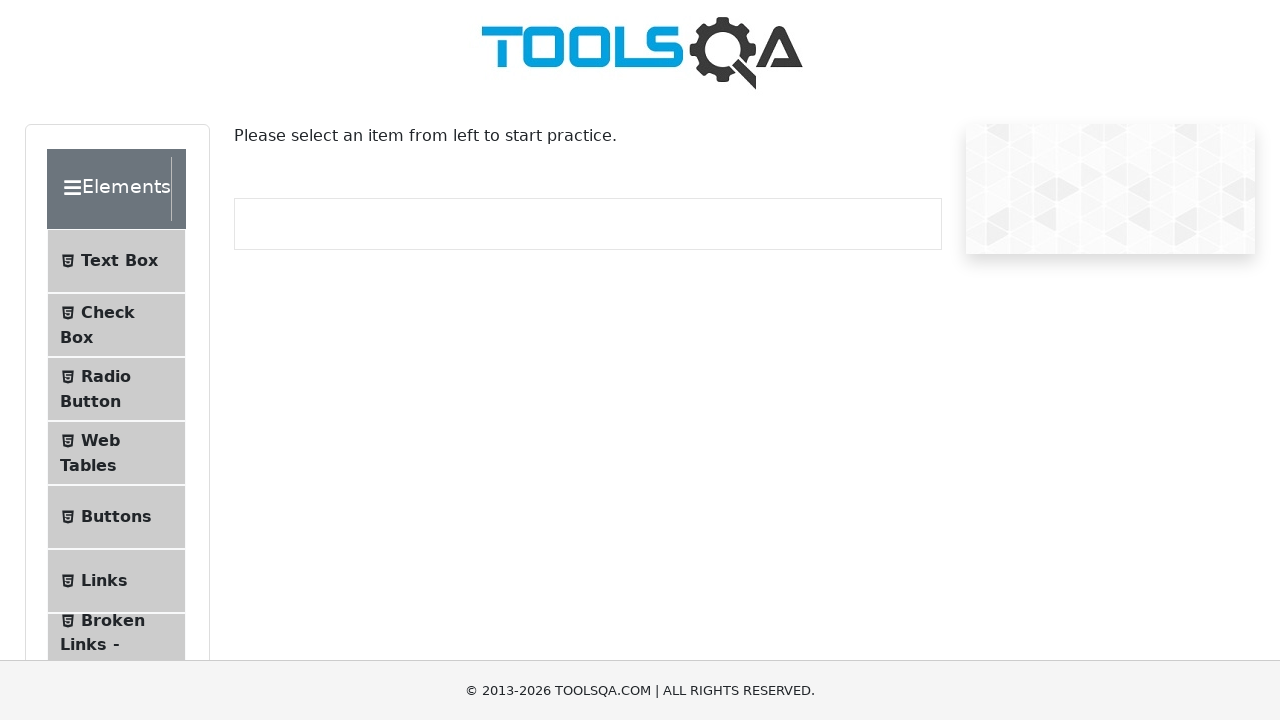

Clicked on Web Tables menu item to navigate to the web table section at (116, 453) on #item-3
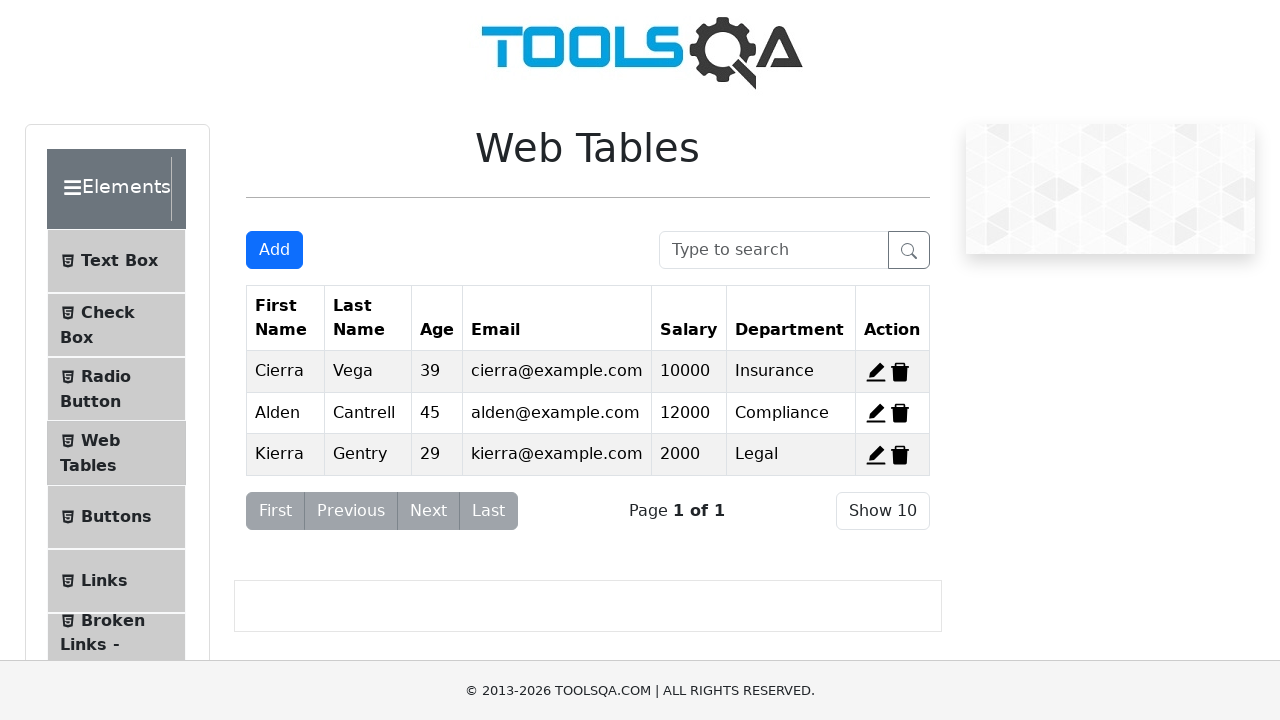

Clicked delete icon for record 1 at (900, 372) on #delete-record-1
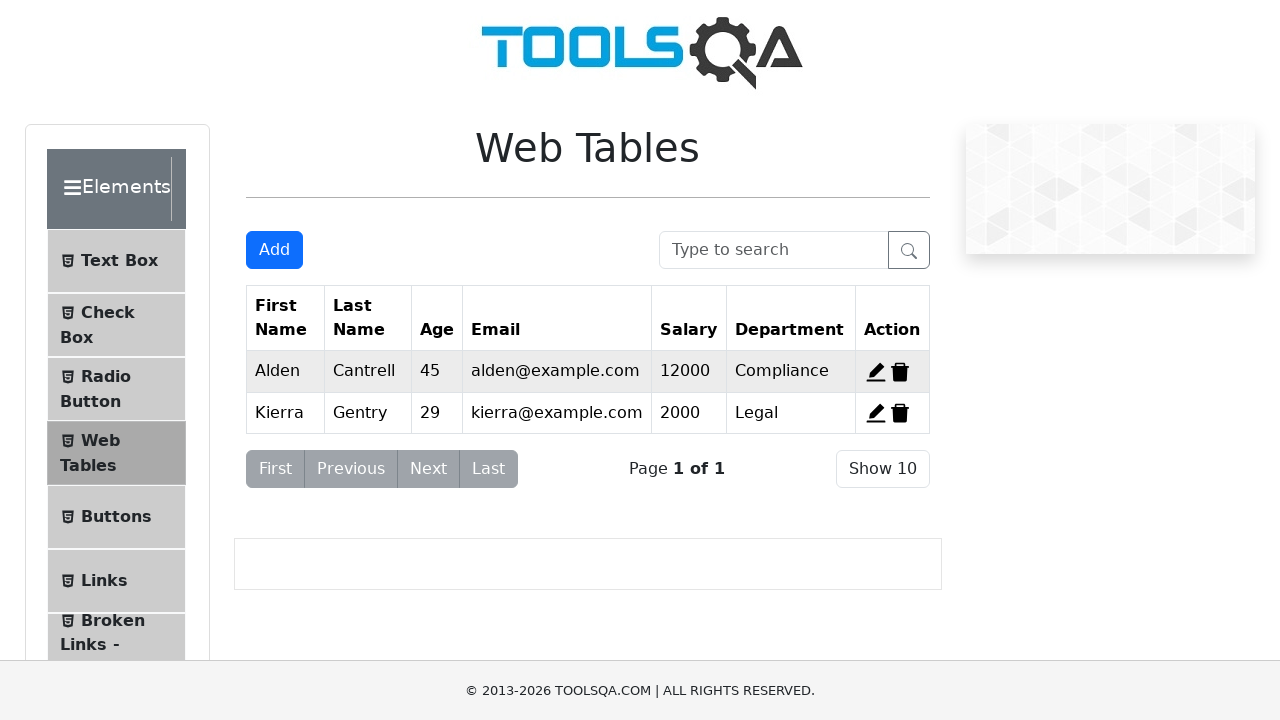

Waited for record deletion to complete
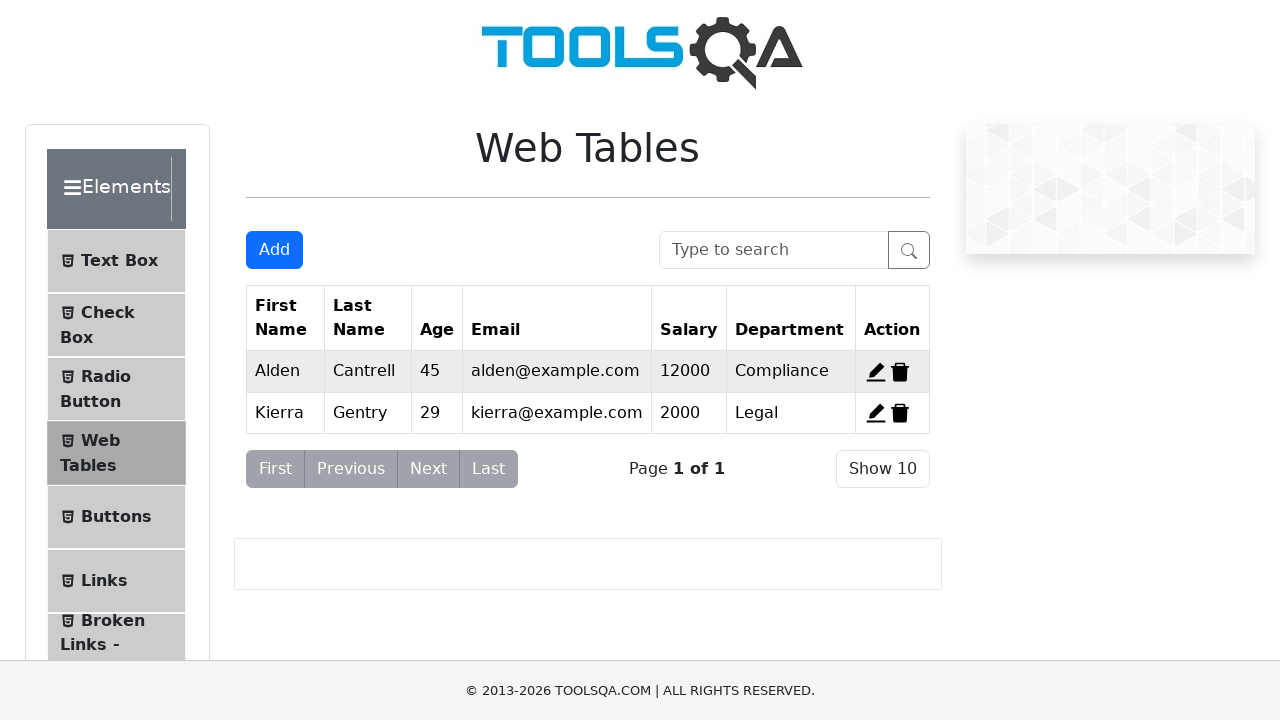

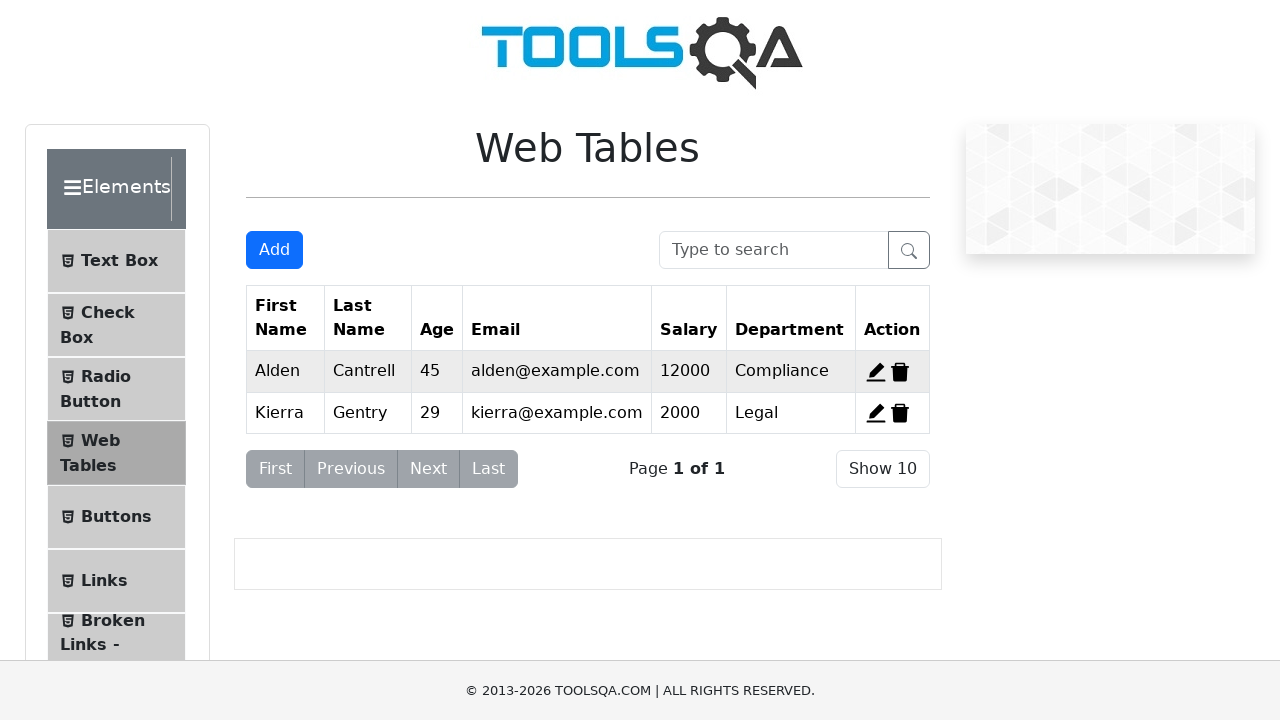